Tests passenger selection dropdown by clicking to increase adult count multiple times and verifying the final count

Starting URL: https://rahulshettyacademy.com/dropdownsPractise/

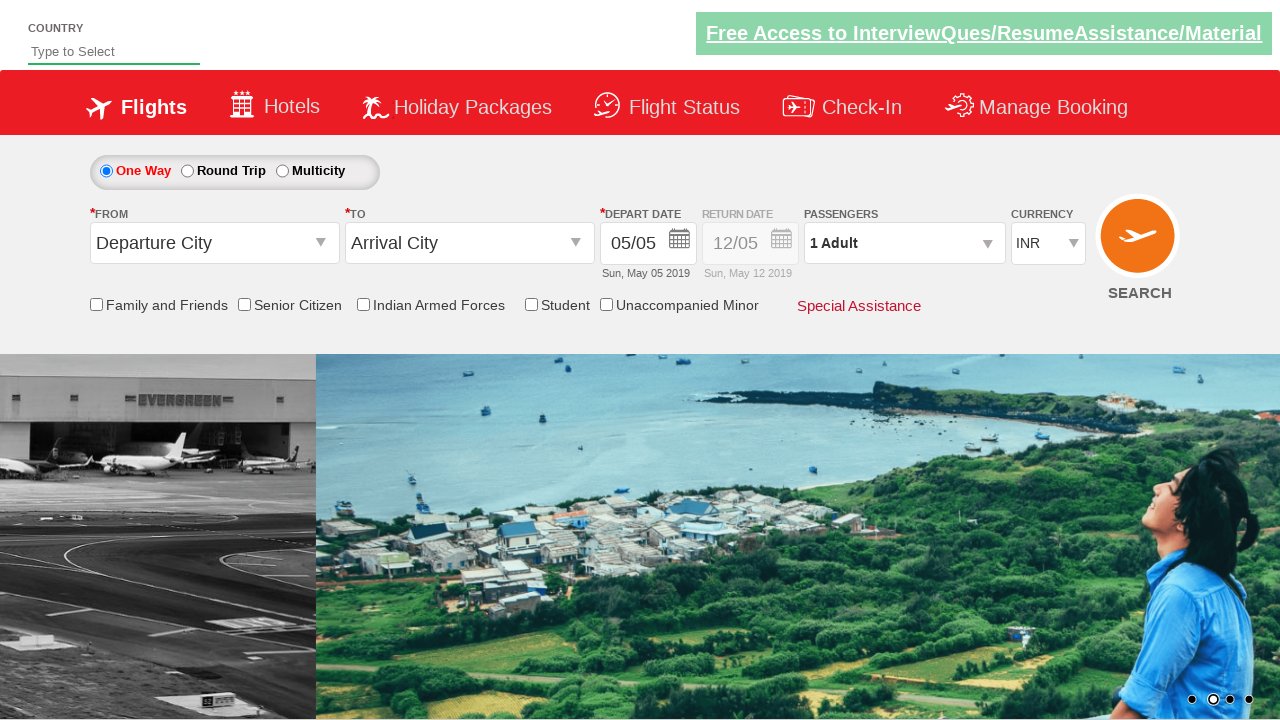

Clicked on passenger info dropdown to open it at (904, 243) on #divpaxinfo
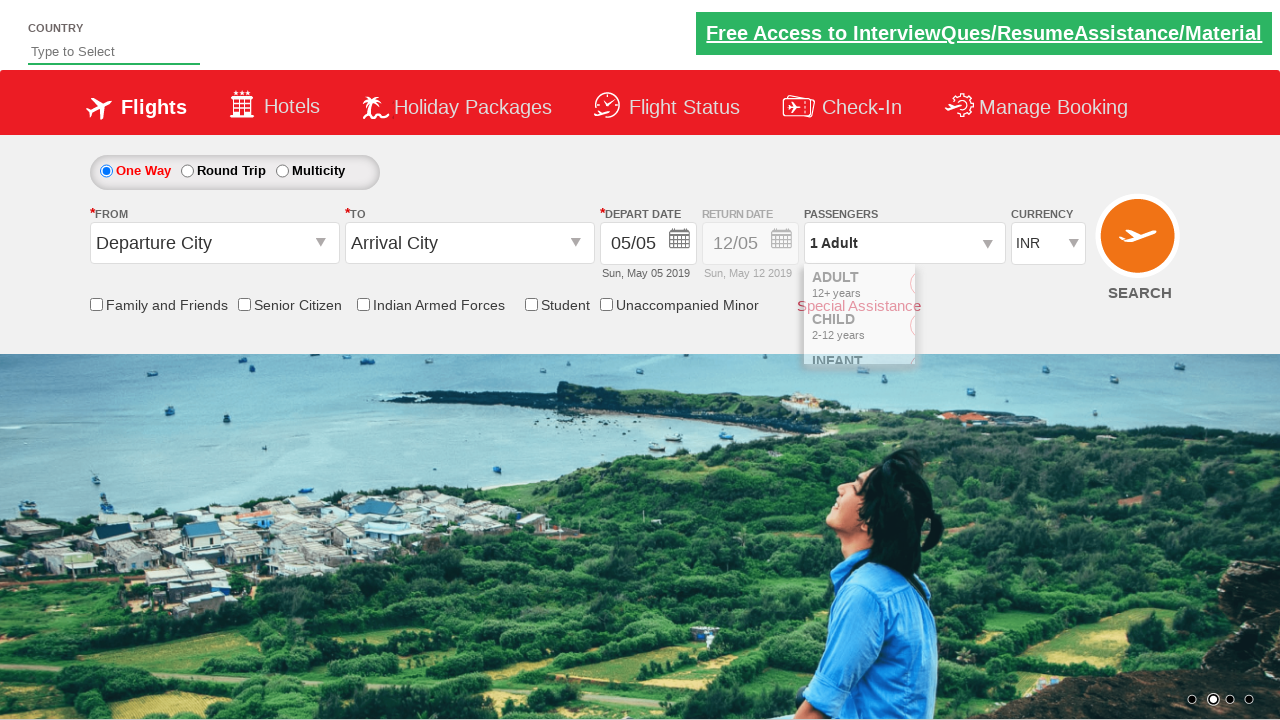

Waited 2 seconds for dropdown to fully open
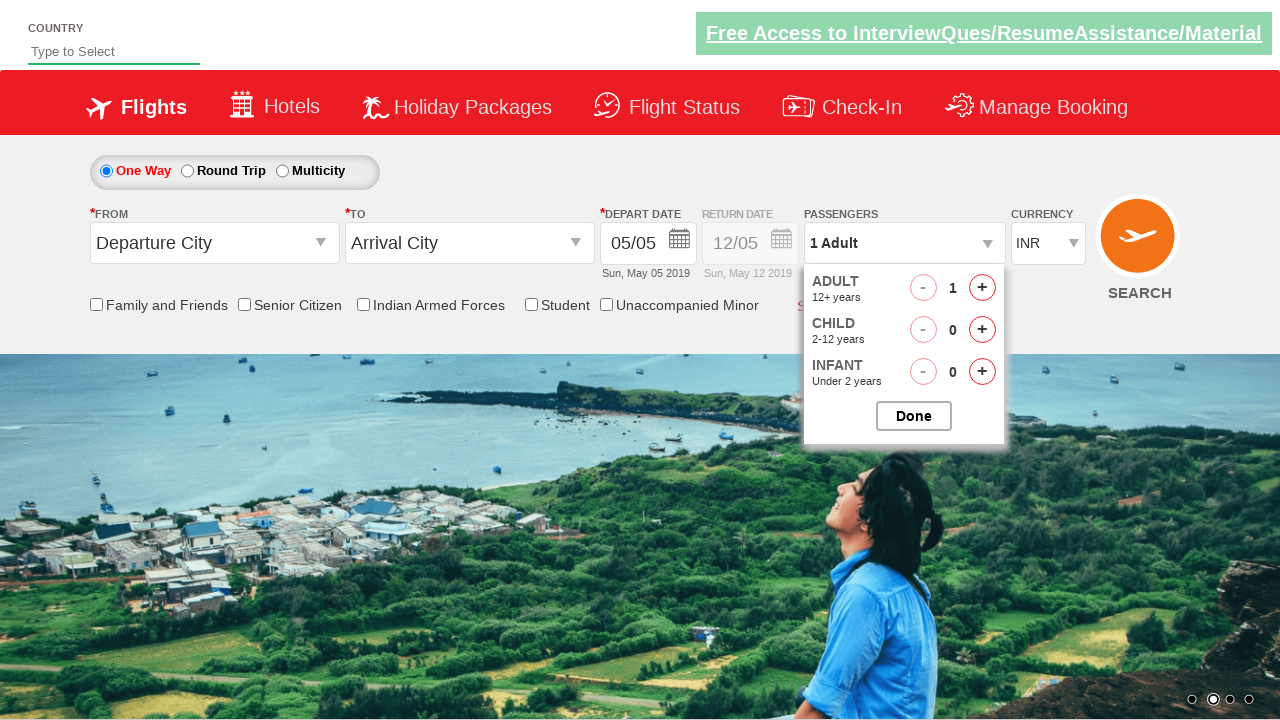

Retrieved initial passenger info text: '1 Adult'
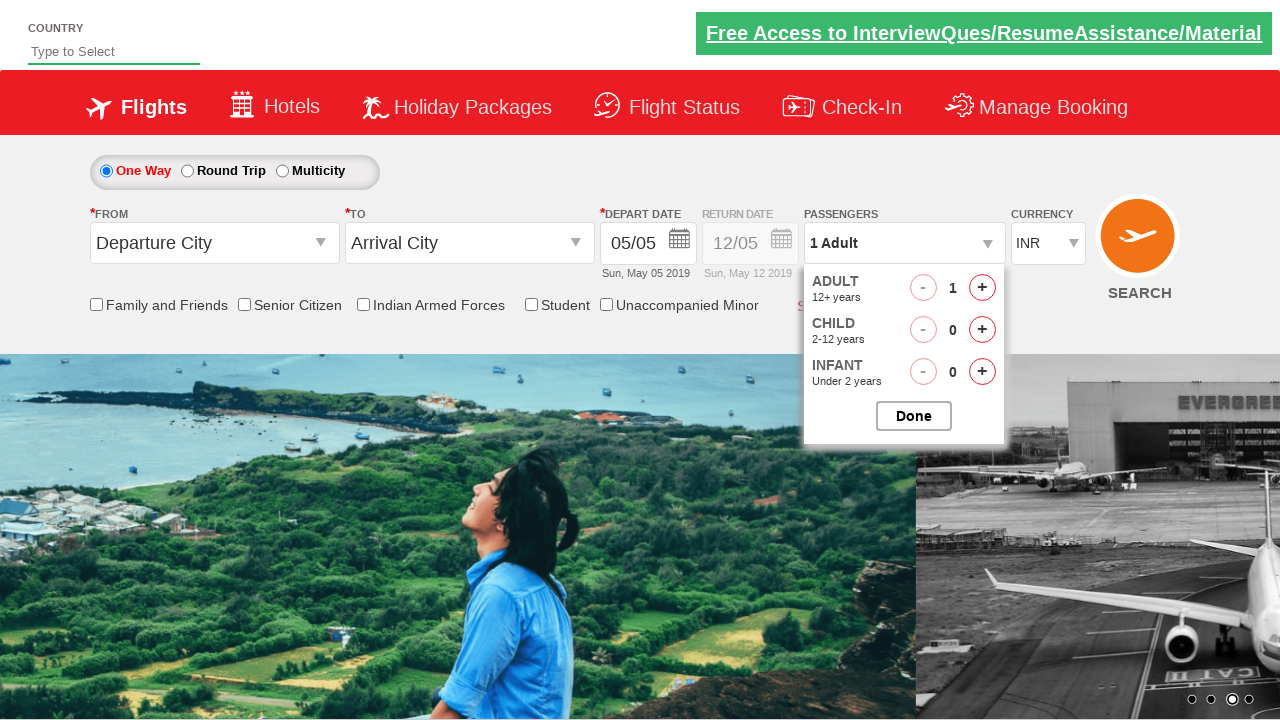

Clicked increase adult button (iteration 1 of 4) at (982, 288) on #hrefIncAdt
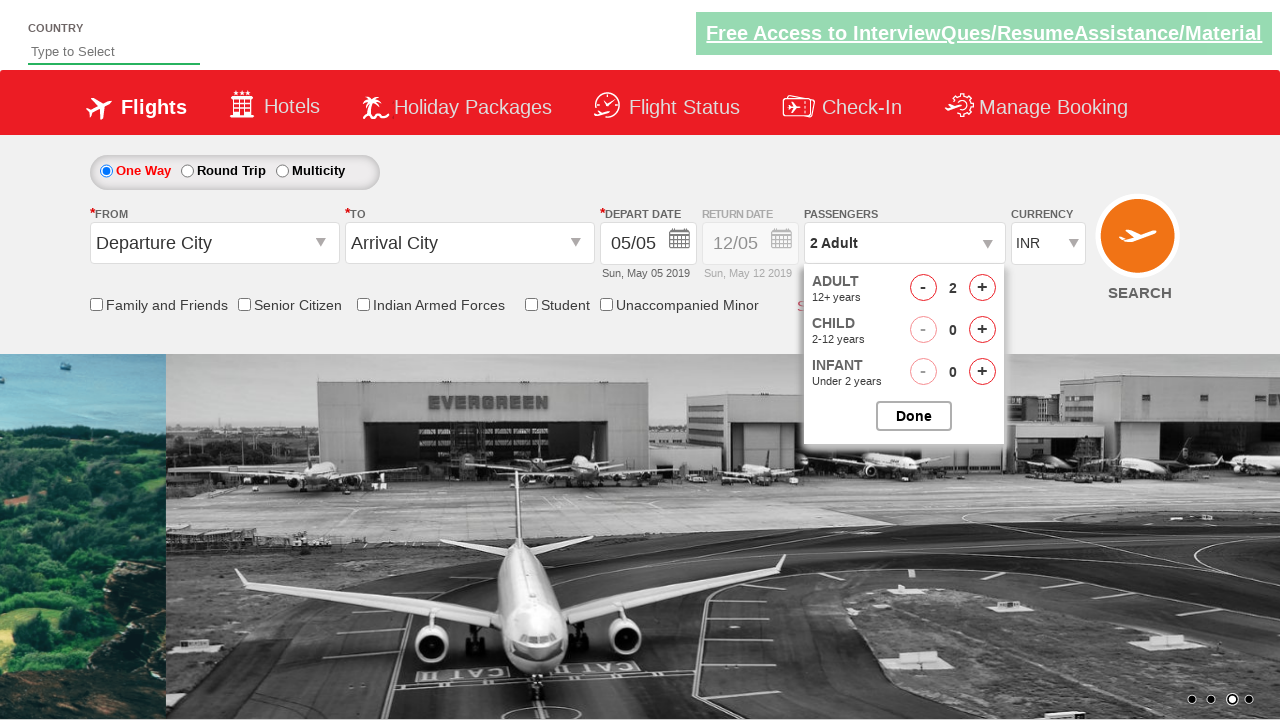

Clicked increase adult button (iteration 2 of 4) at (982, 288) on #hrefIncAdt
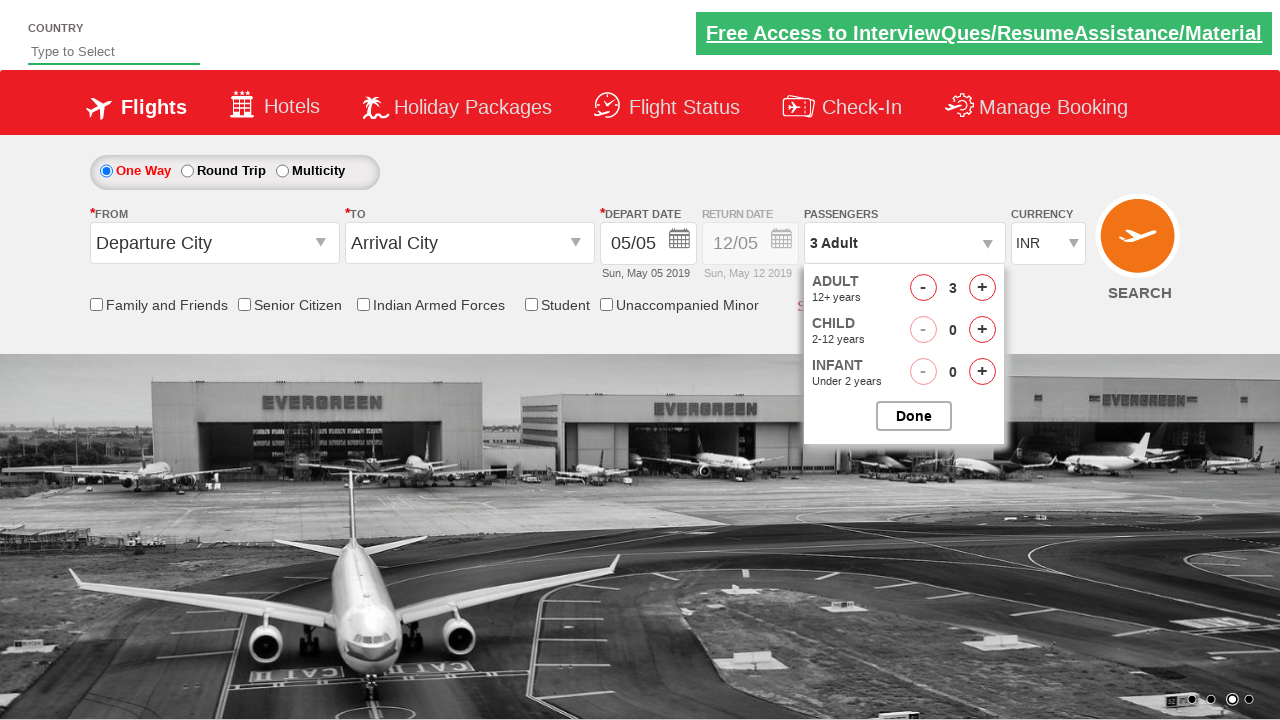

Clicked increase adult button (iteration 3 of 4) at (982, 288) on #hrefIncAdt
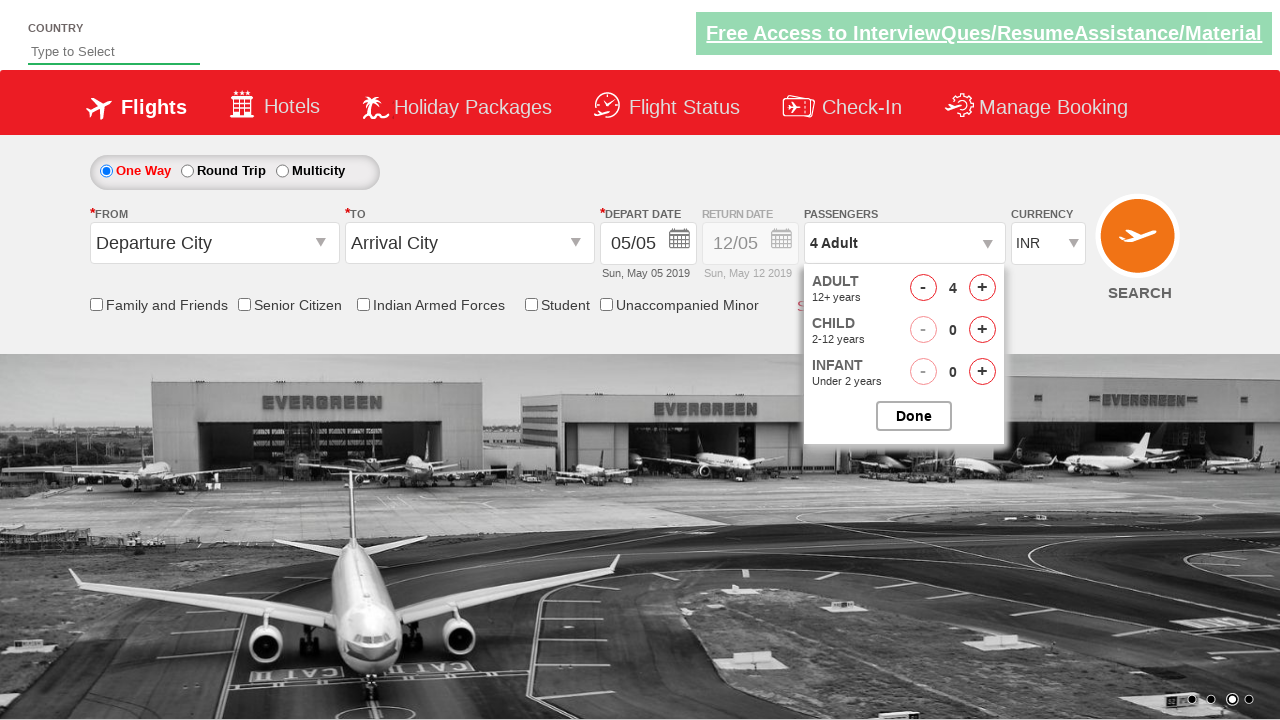

Clicked increase adult button (iteration 4 of 4) at (982, 288) on #hrefIncAdt
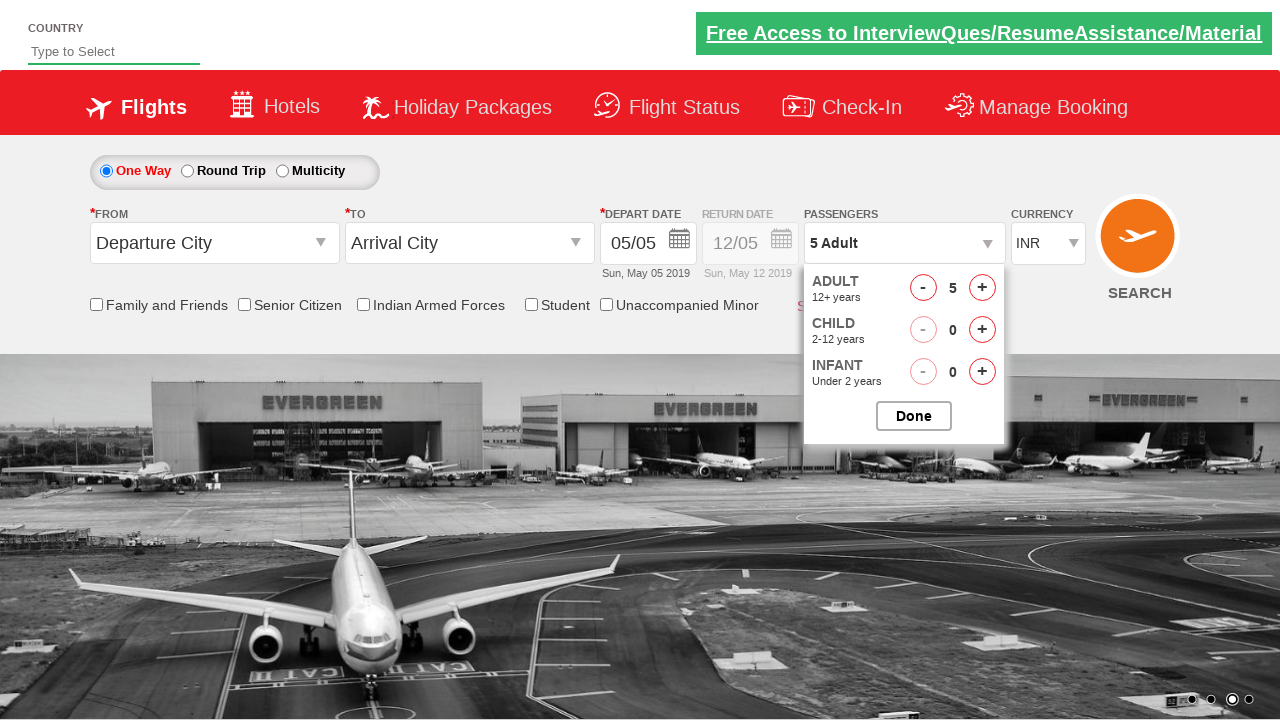

Closed the passenger selection dropdown at (914, 416) on #btnclosepaxoption
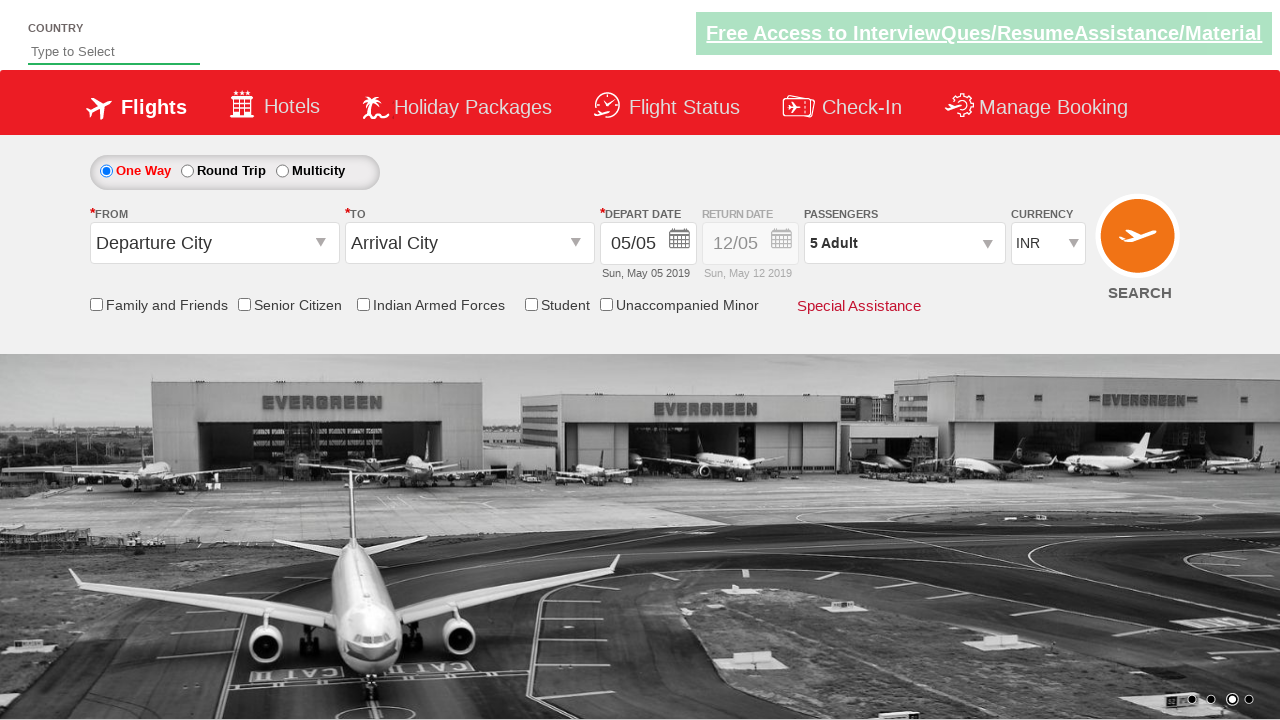

Retrieved final passenger info text: '5 Adult'
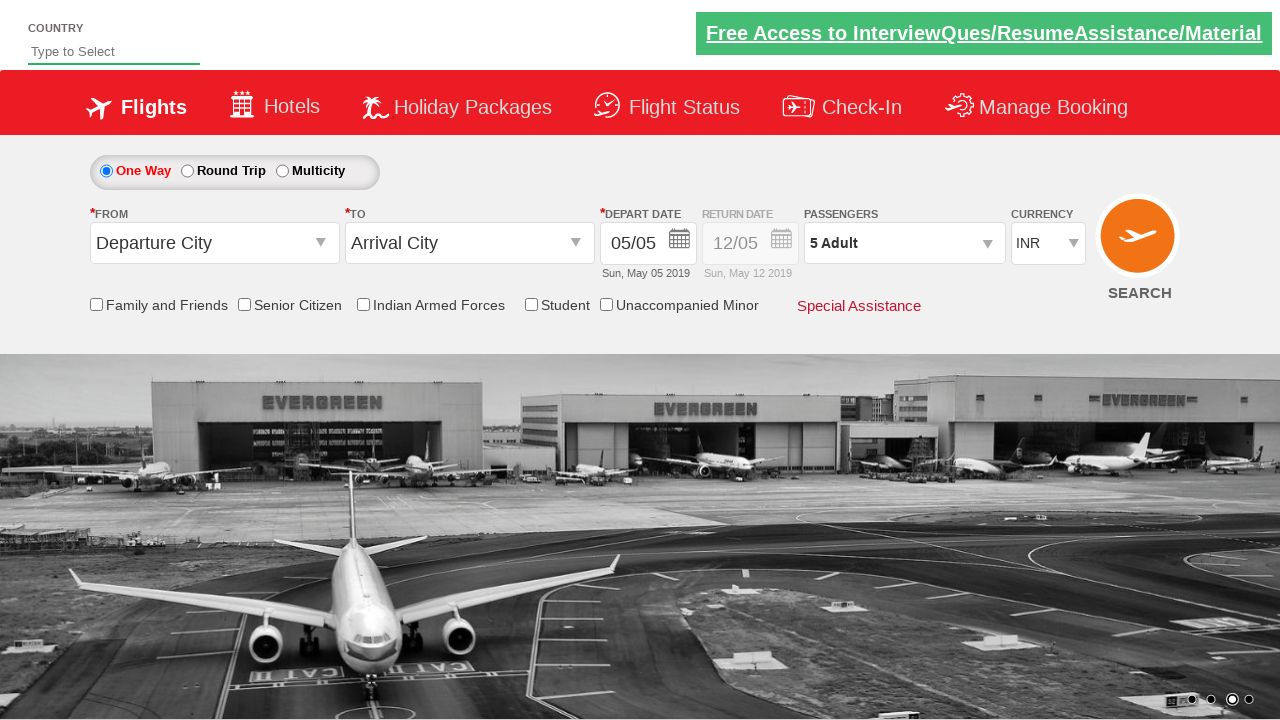

Verified final passenger count is '5 Adult'
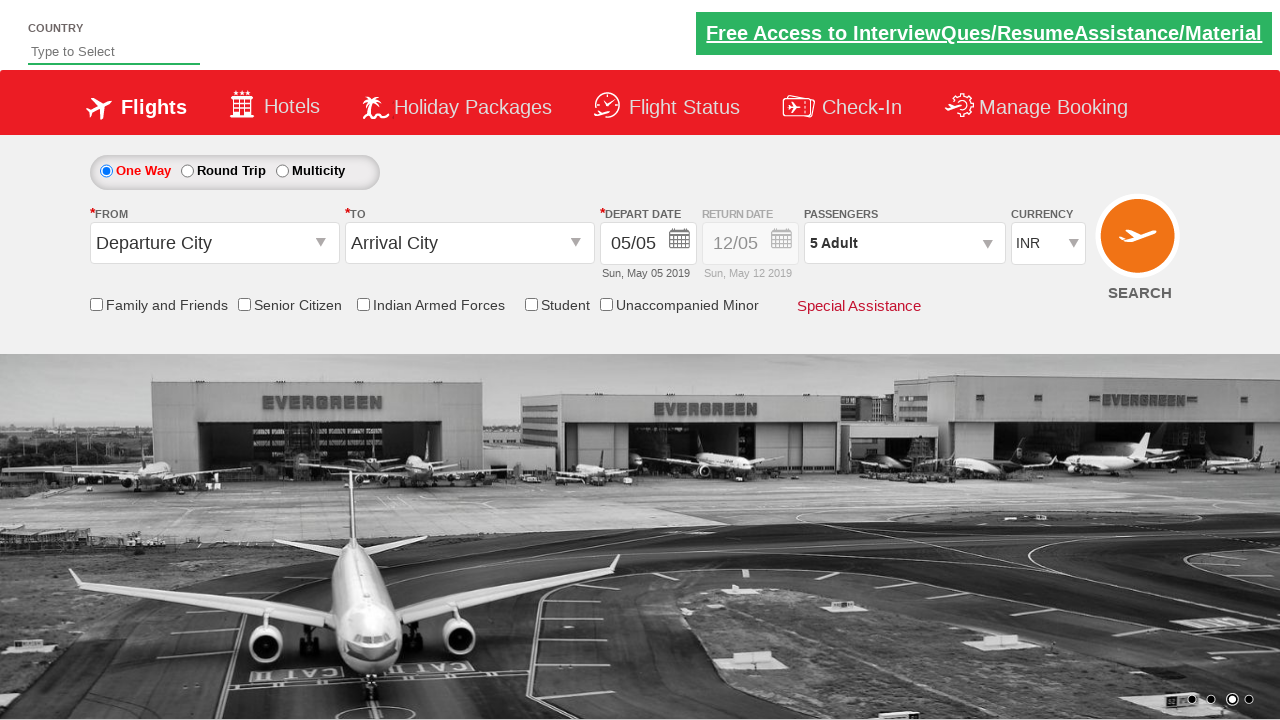

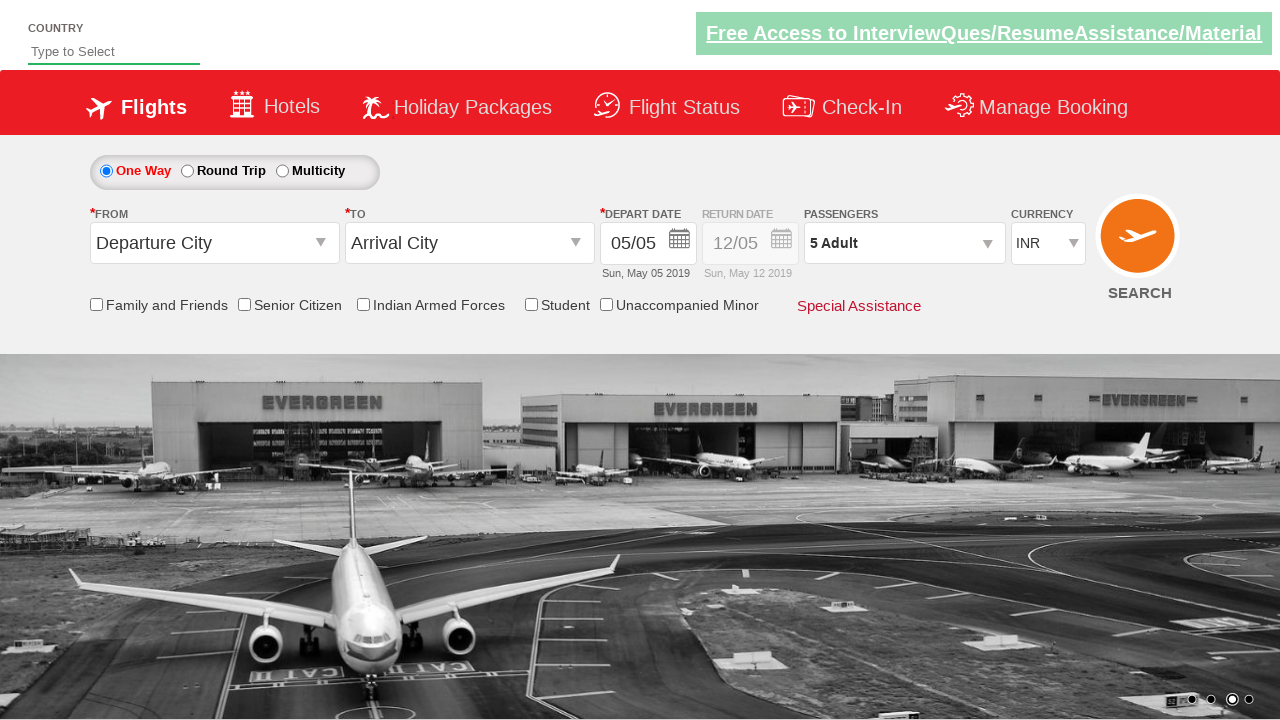